Tests JavaScript prompt dialog by clicking a button to trigger it, entering a name into the prompt, and accepting the dialog (alternative implementation).

Starting URL: https://bonigarcia.dev/selenium-webdriver-java/dialog-boxes.html

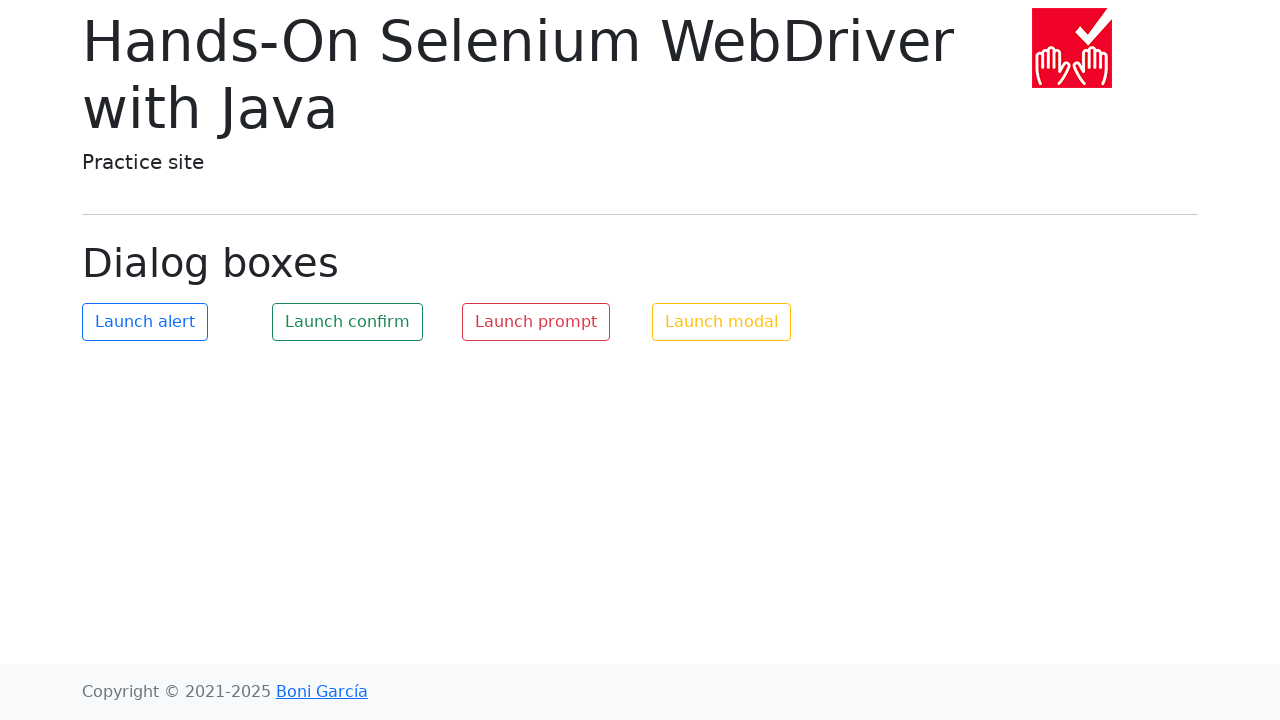

Set up dialog event handler
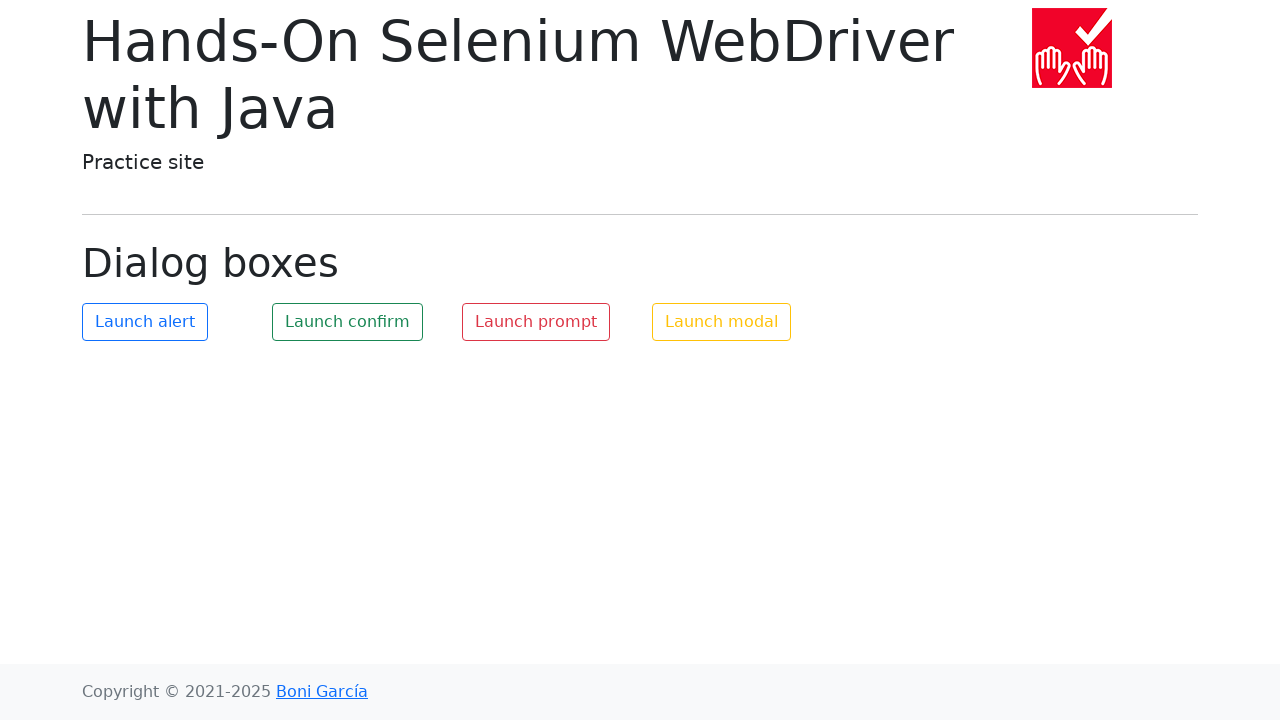

Clicked button to trigger prompt dialog at (536, 322) on #my-prompt
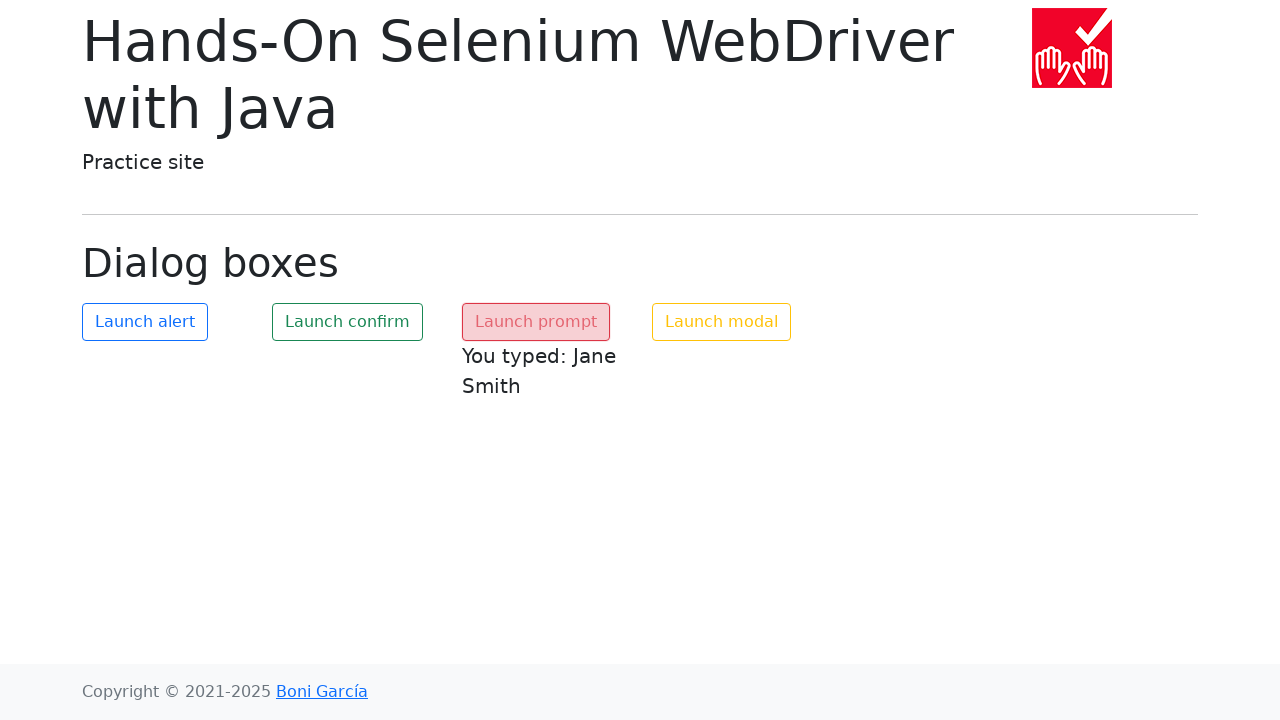

Waited for dialog interaction to complete
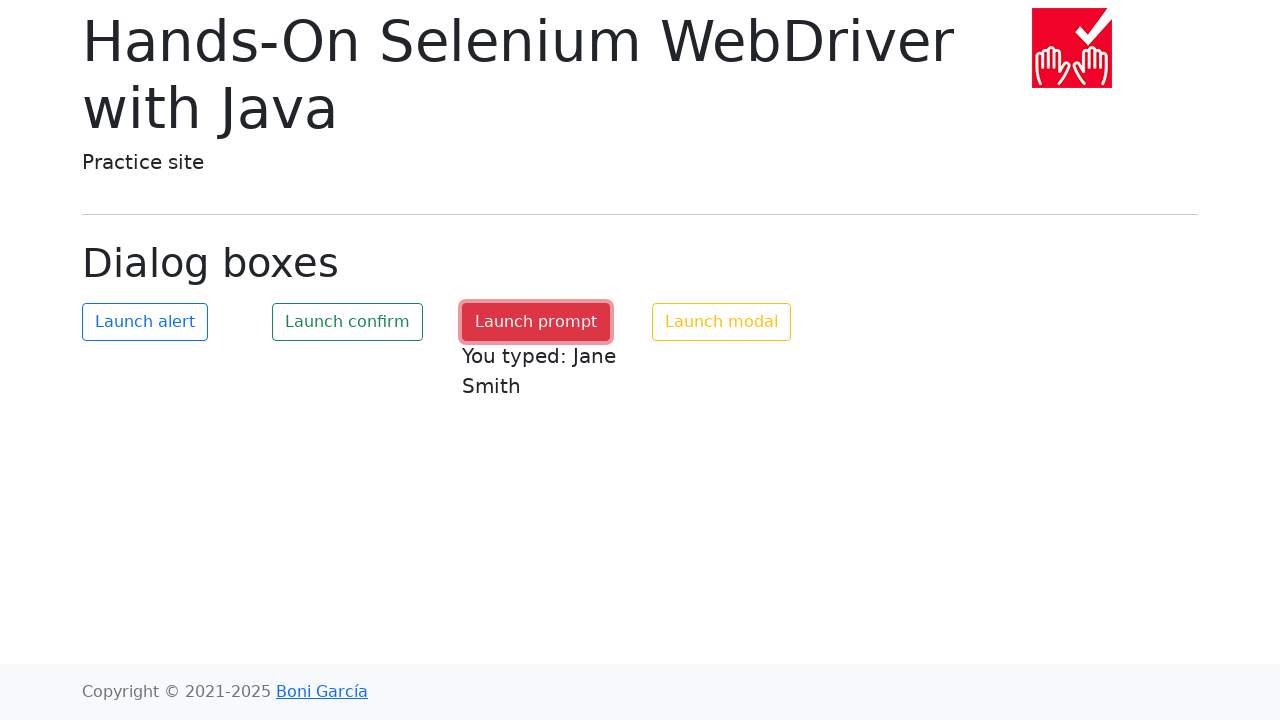

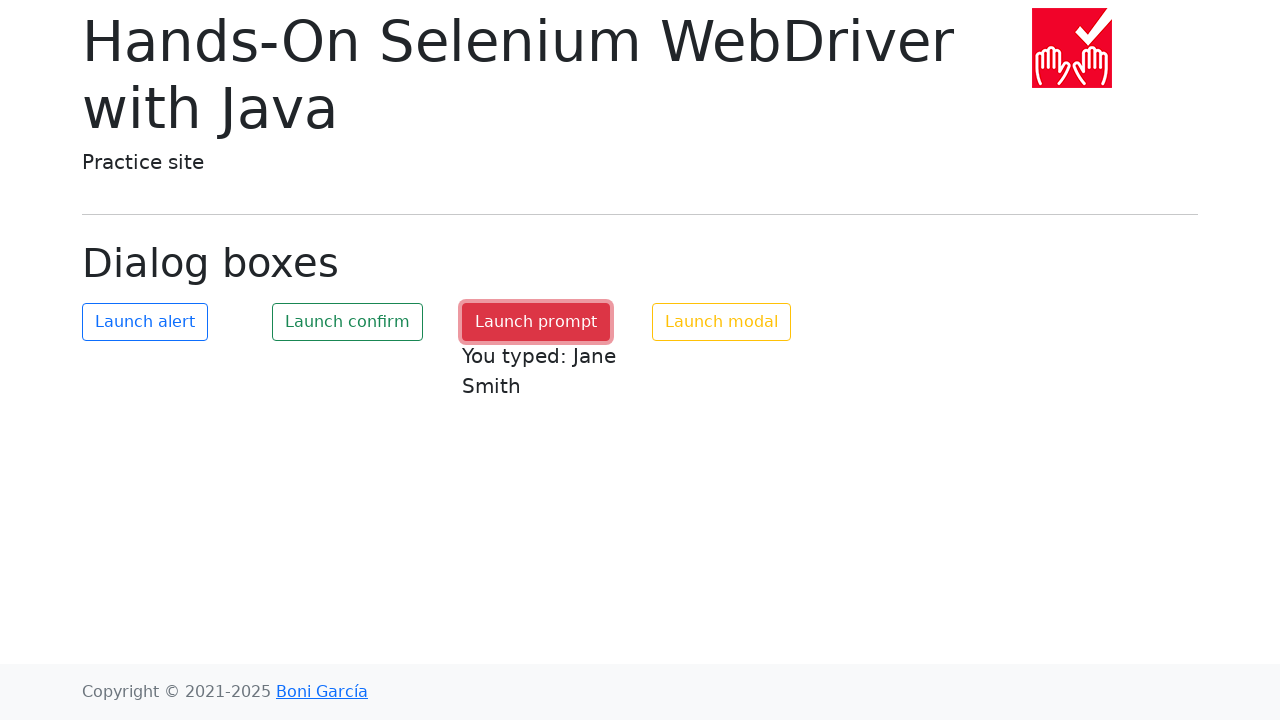